Resizes the browser window and navigates to UHC.com, then prints window dimensions

Starting URL: https://www.bcbs.com/

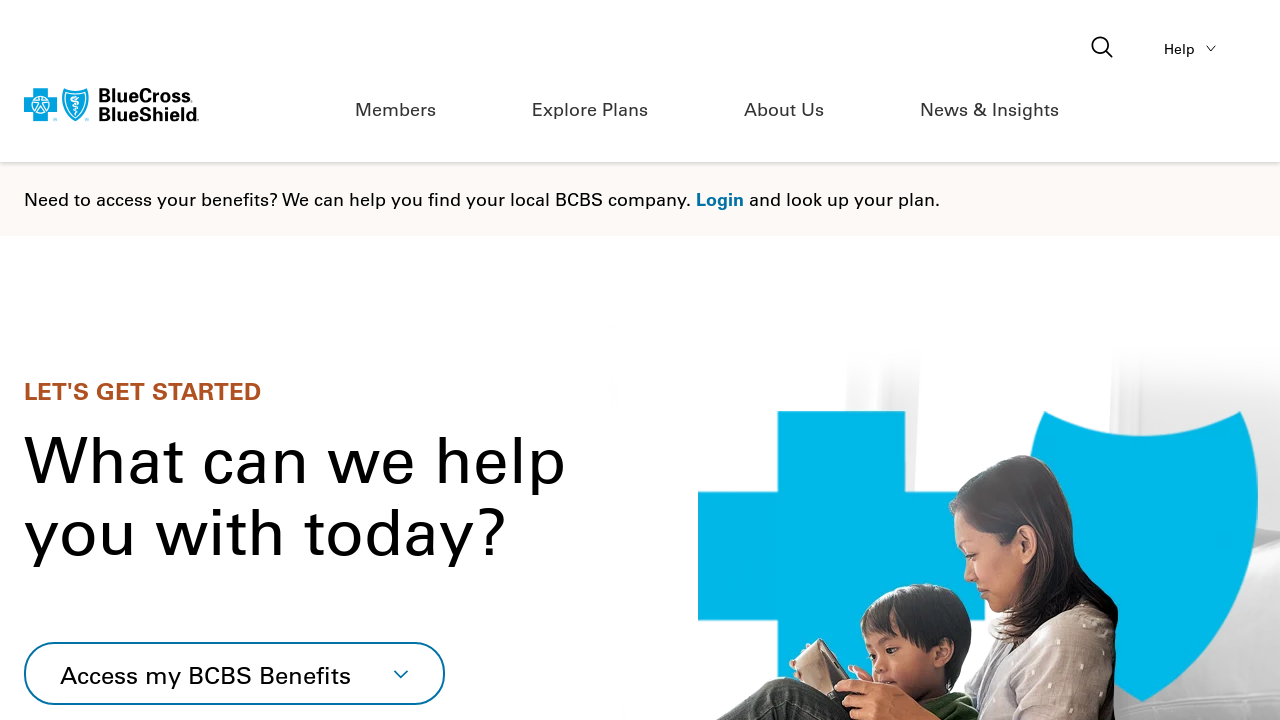

Set viewport size to 700x700
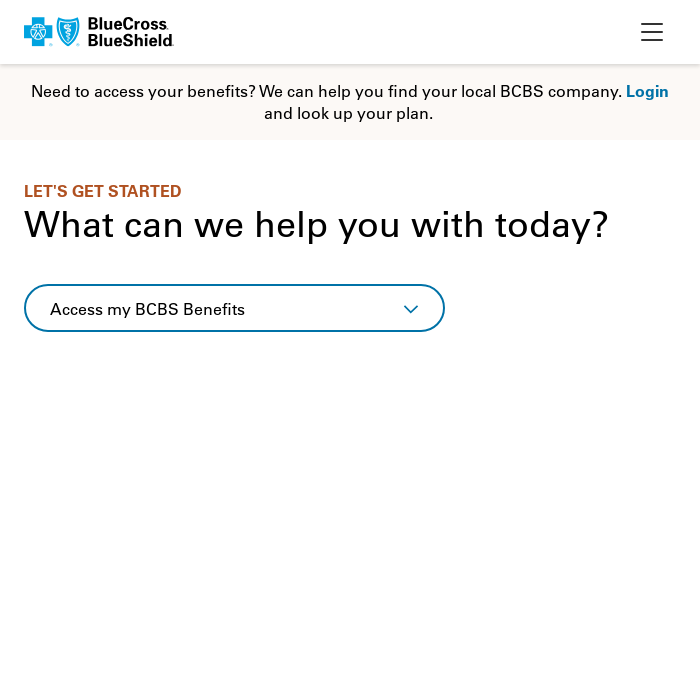

Navigated to UHC.com
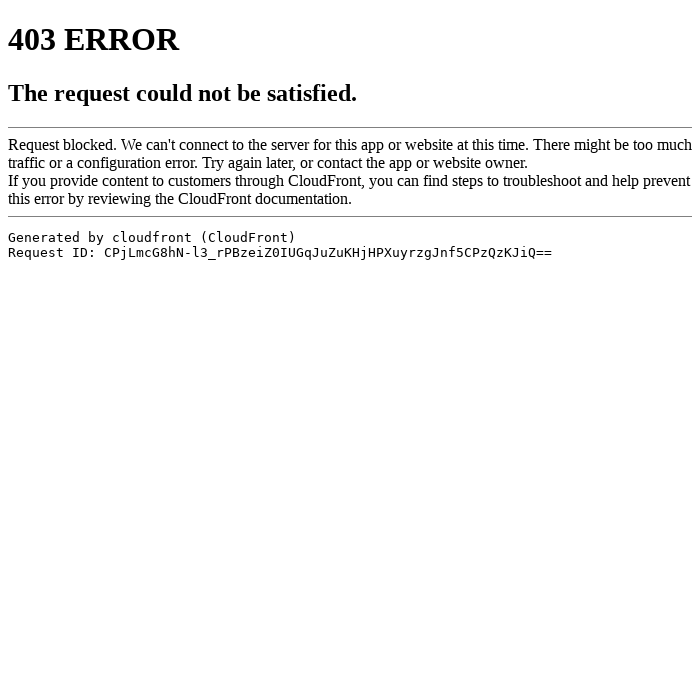

Retrieved window dimensions: {'width': 700, 'height': 700}
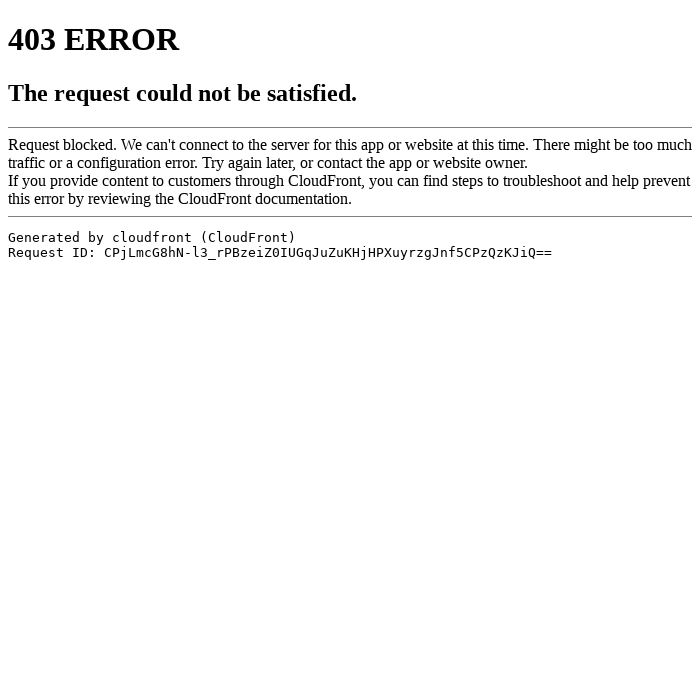

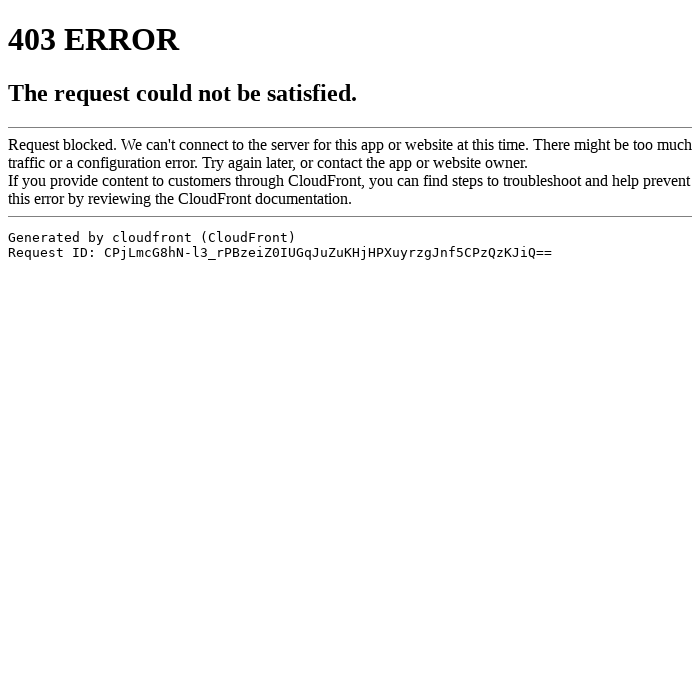